Tests different types of button clicks on a demo page - double click, right click, and regular click - and verifies the success messages

Starting URL: https://demoqa.com/buttons

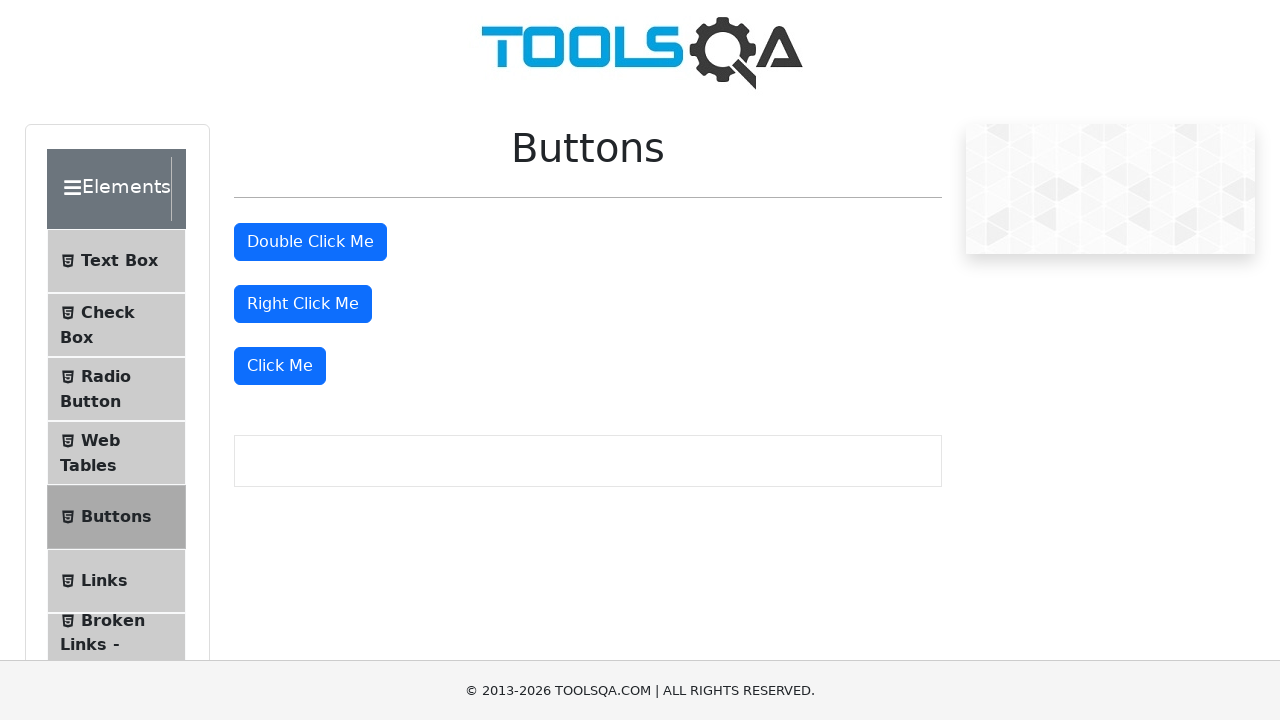

Double clicked the double click button at (310, 242) on #doubleClickBtn
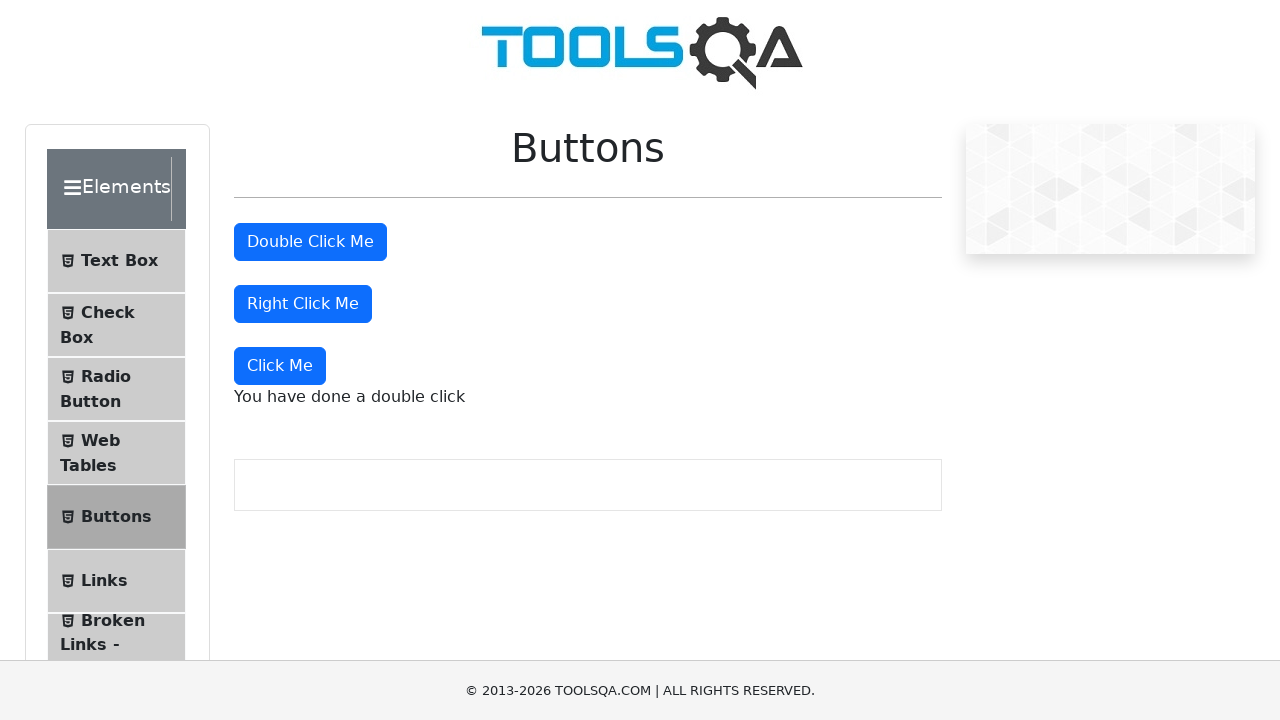

Verified double click success message
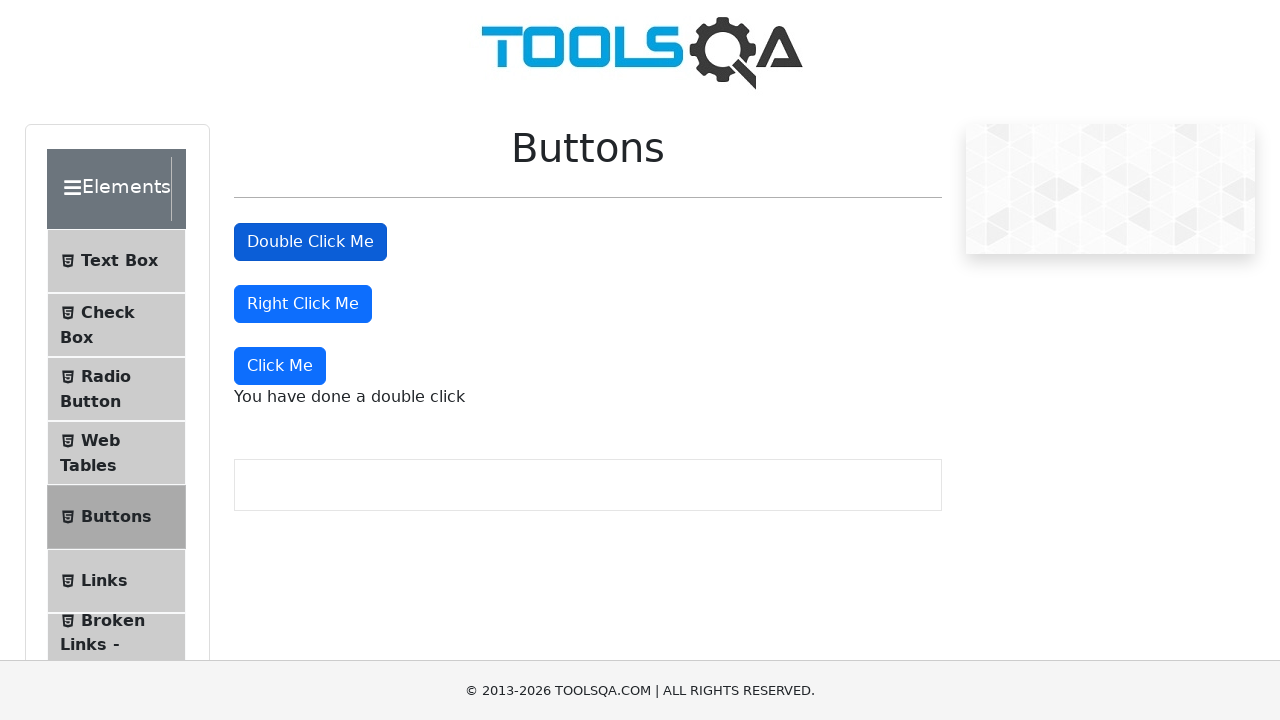

Right clicked the right click button at (303, 304) on #rightClickBtn
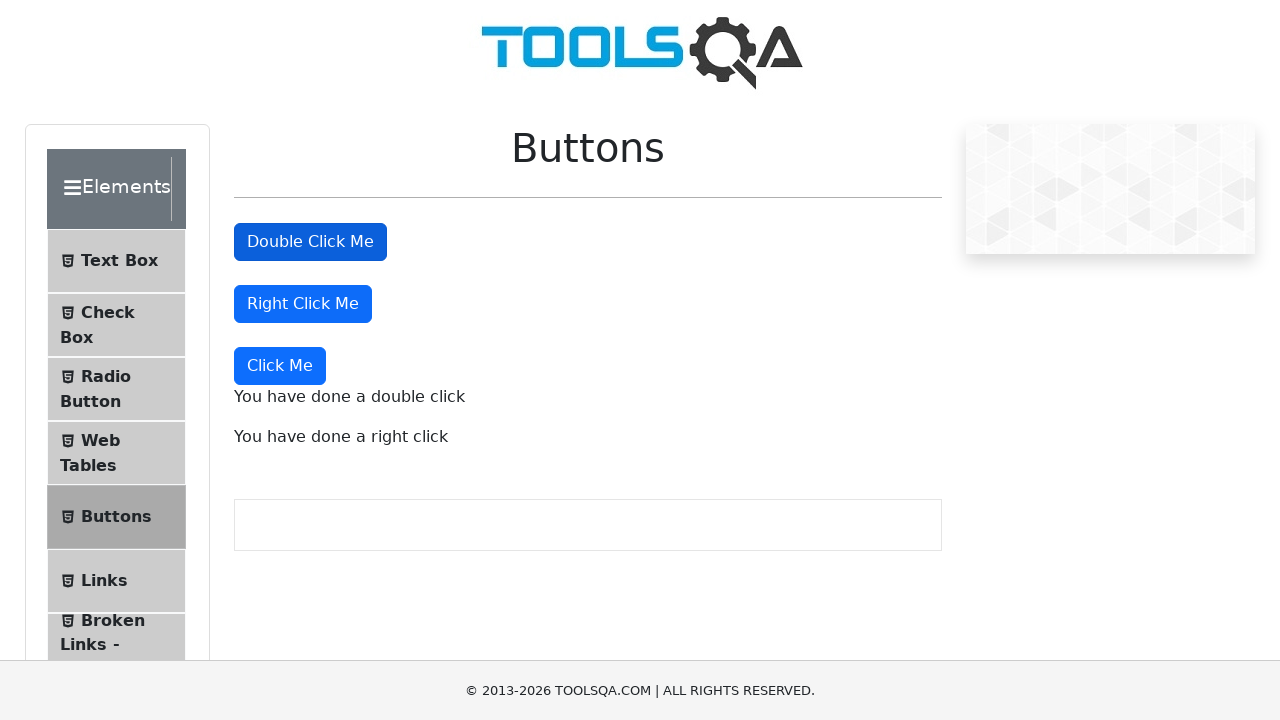

Verified right click success message
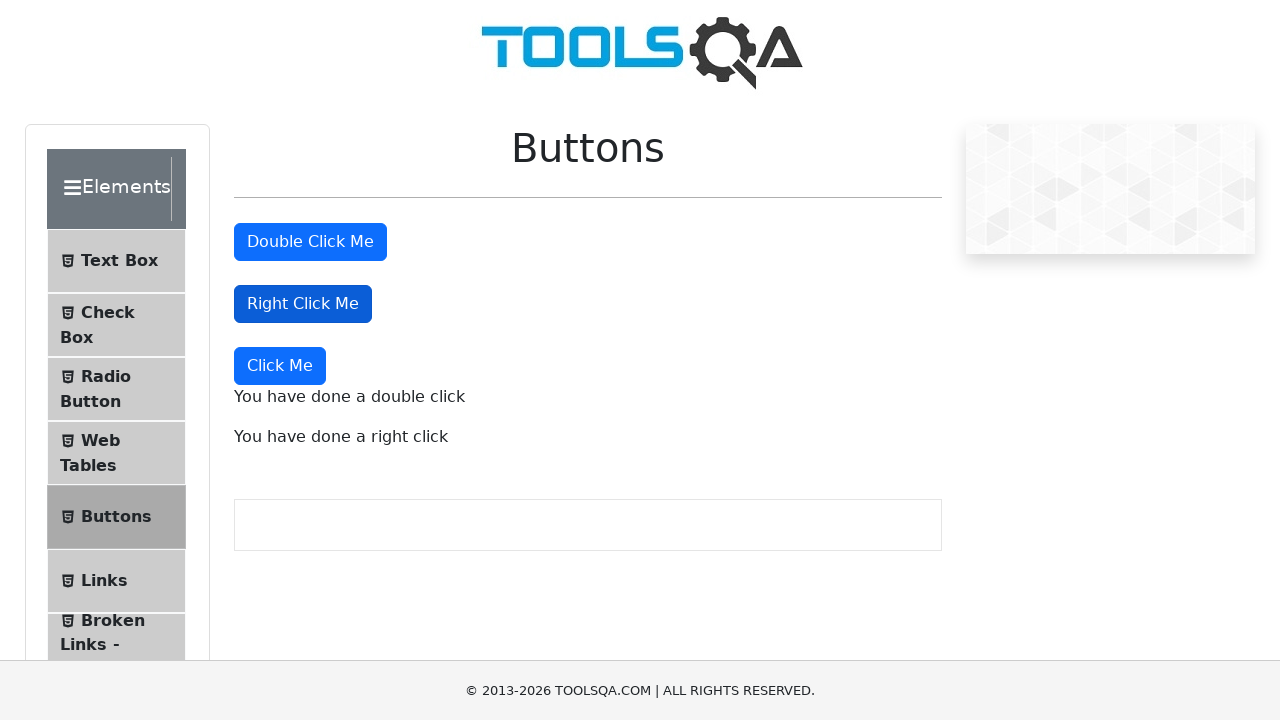

Clicked the 'Click Me' button using xpath at (280, 366) on xpath=//*[text()='Click Me']
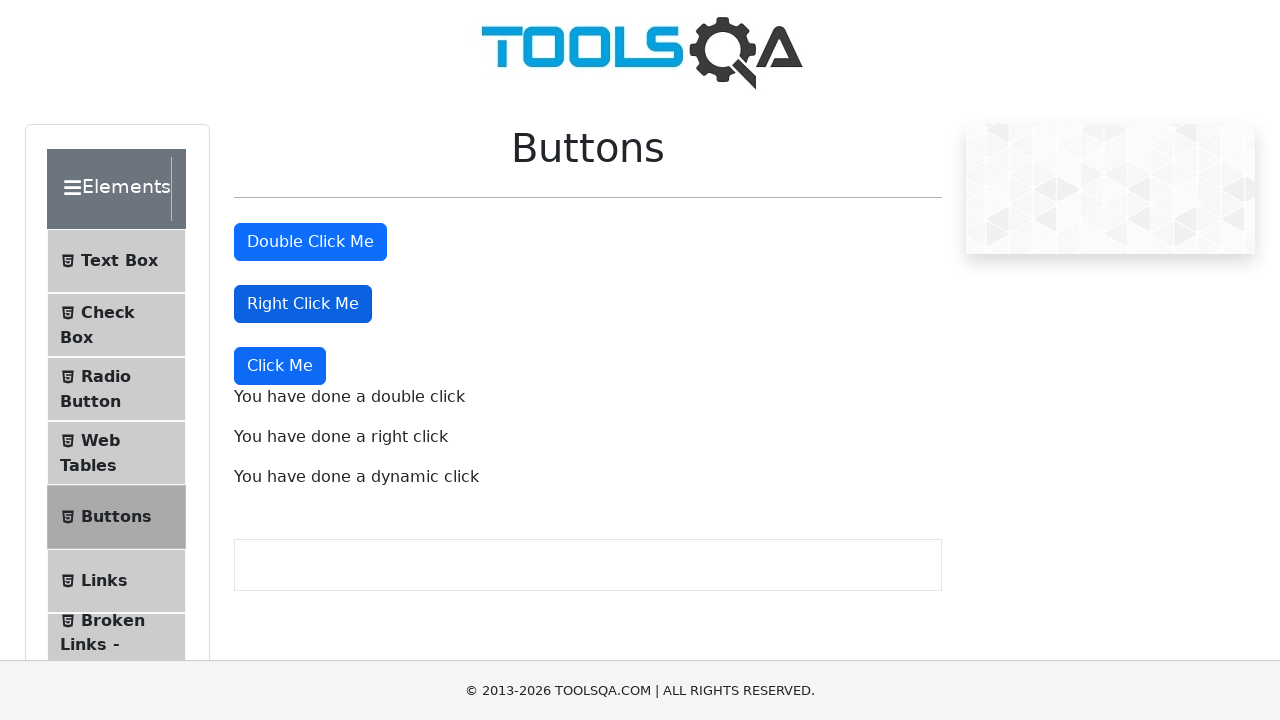

Verified regular click success message
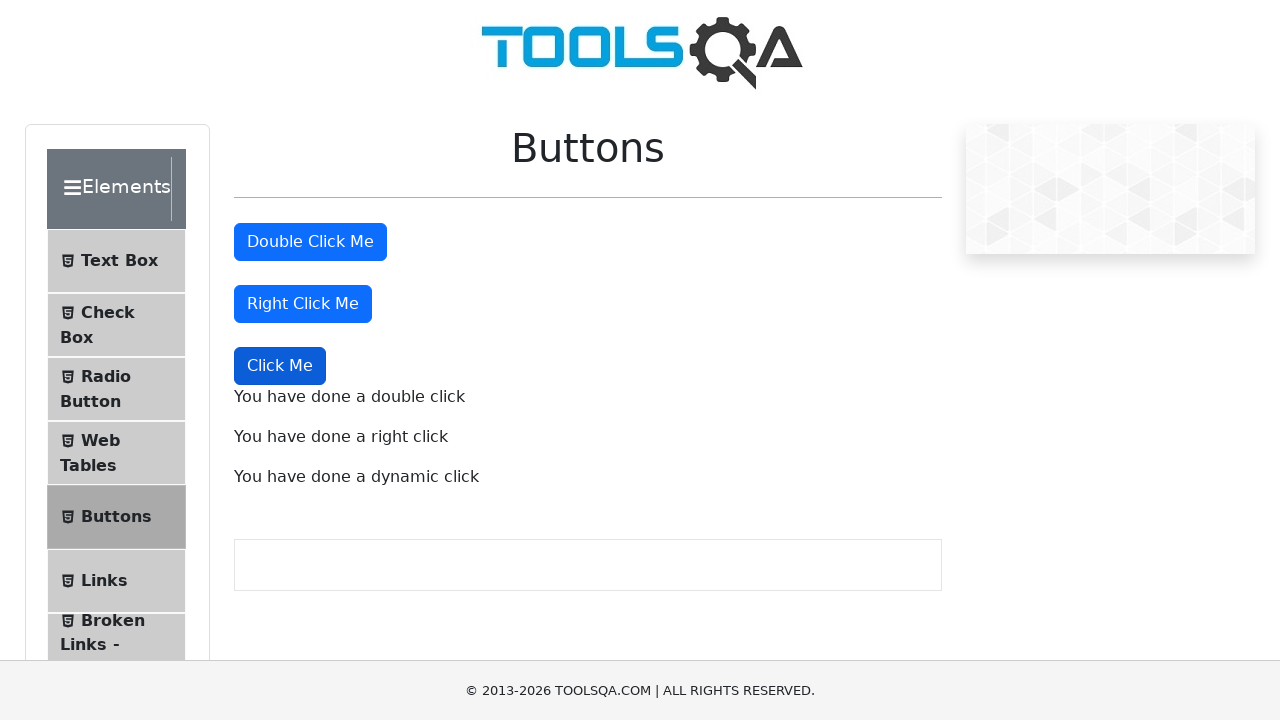

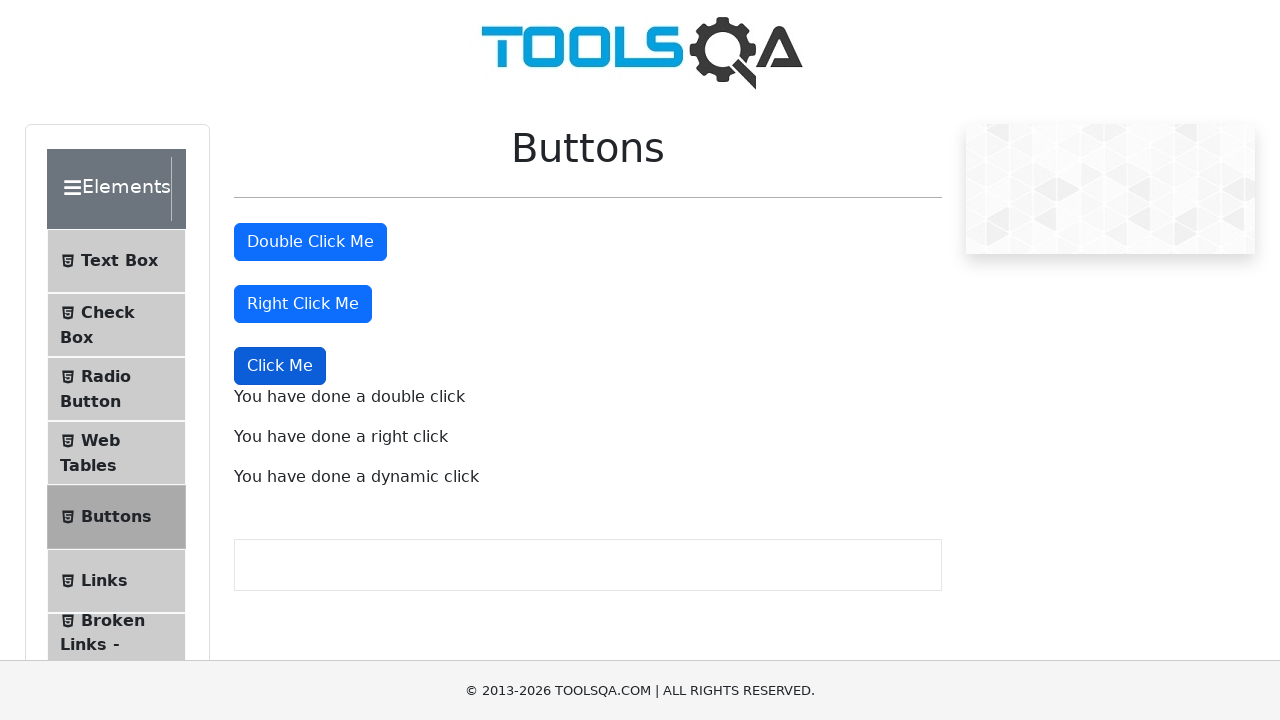